Navigates to the Selenide GitHub repository wiki section, clicks on the Soft assertions page, and verifies that JUnit5 content is present

Starting URL: https://github.com/selenide/selenide

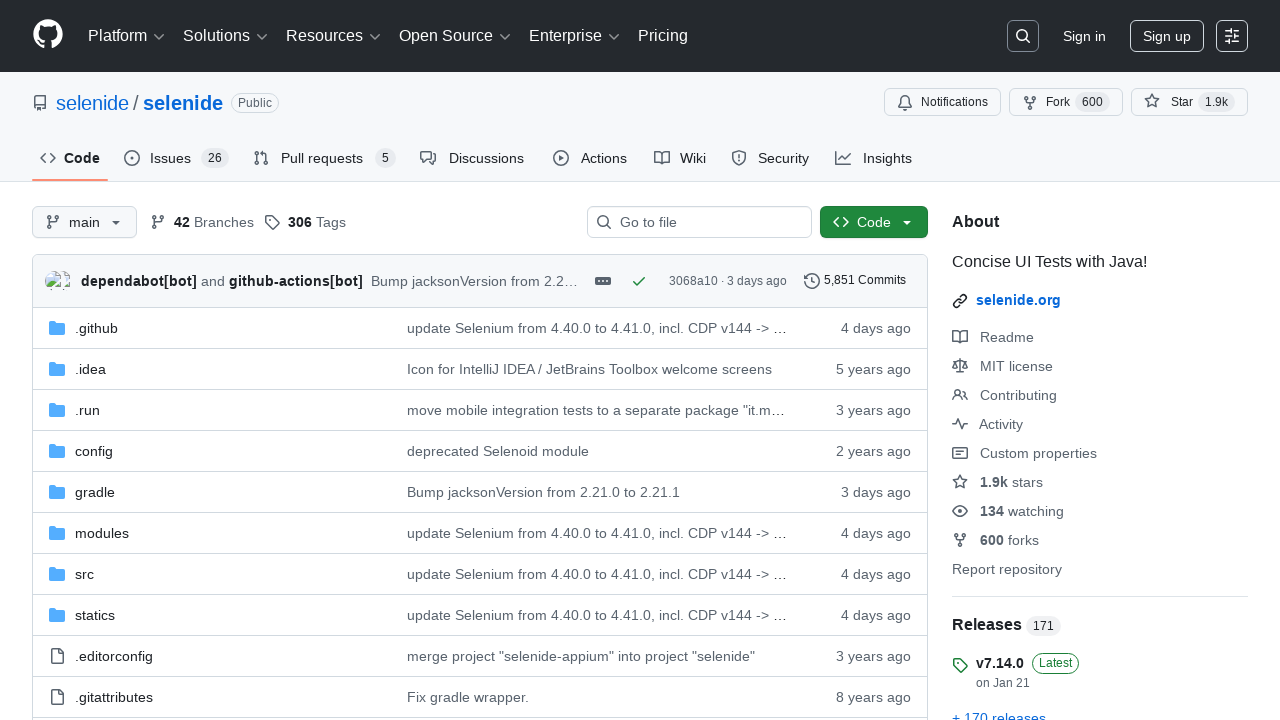

Clicked on the Wiki tab at (680, 158) on #wiki-tab
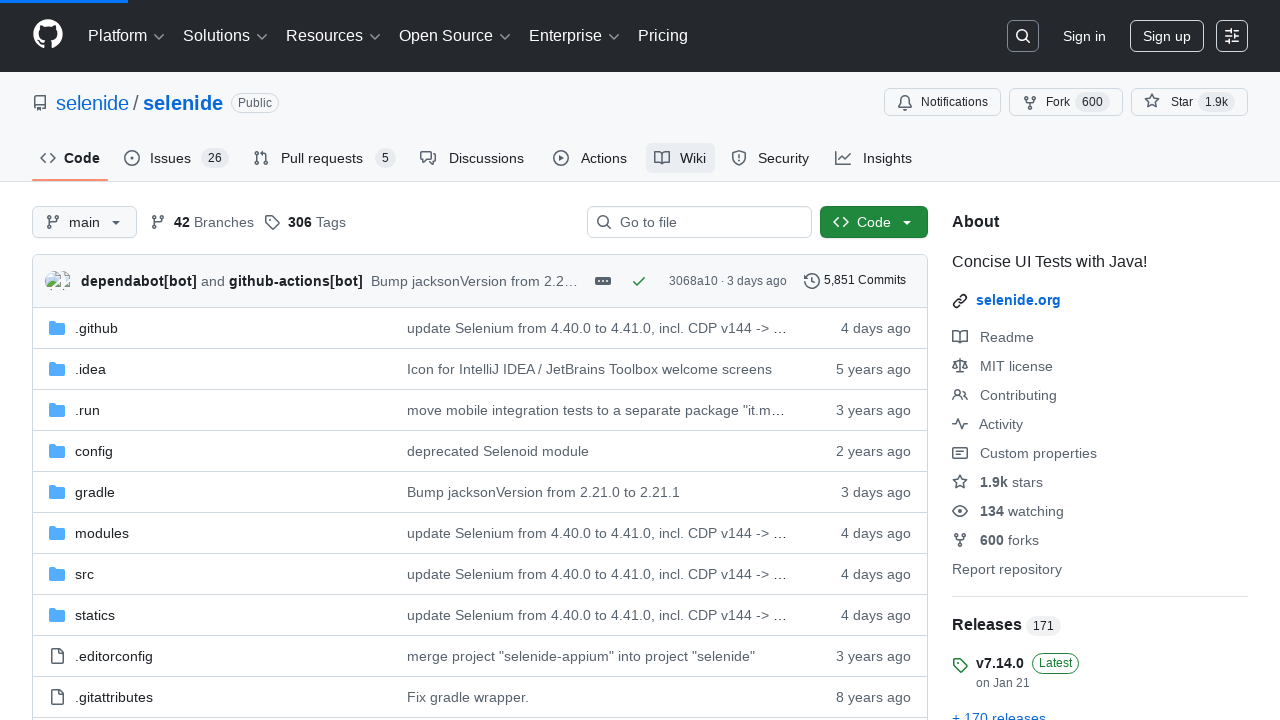

Clicked on the Soft assertions link at (116, 360) on a:has-text('Soft assertions')
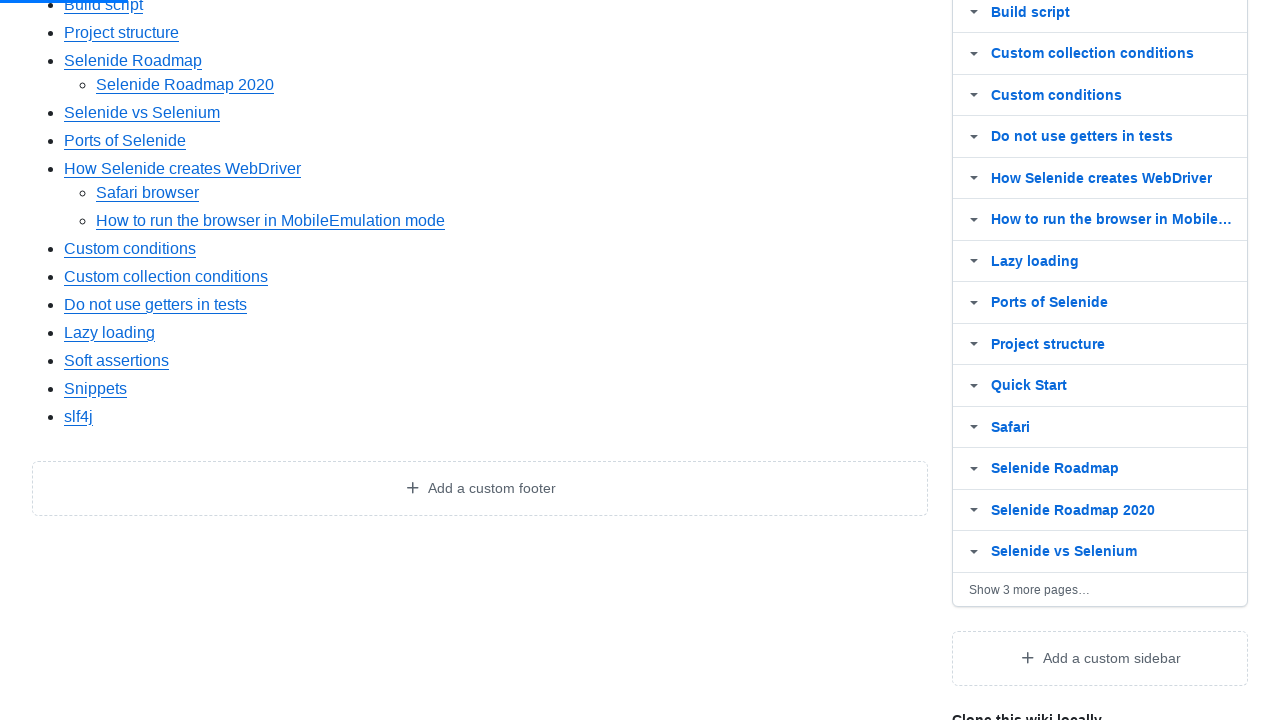

Verified that JUnit5 content is present in the wiki body
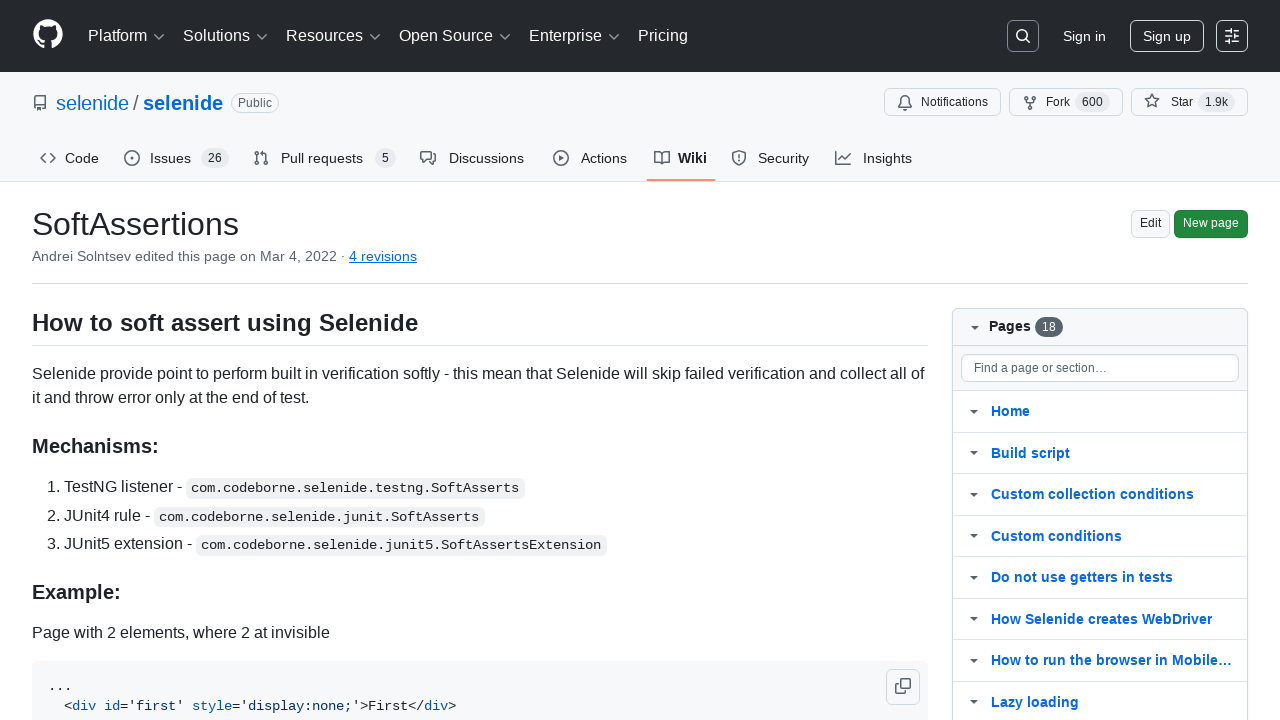

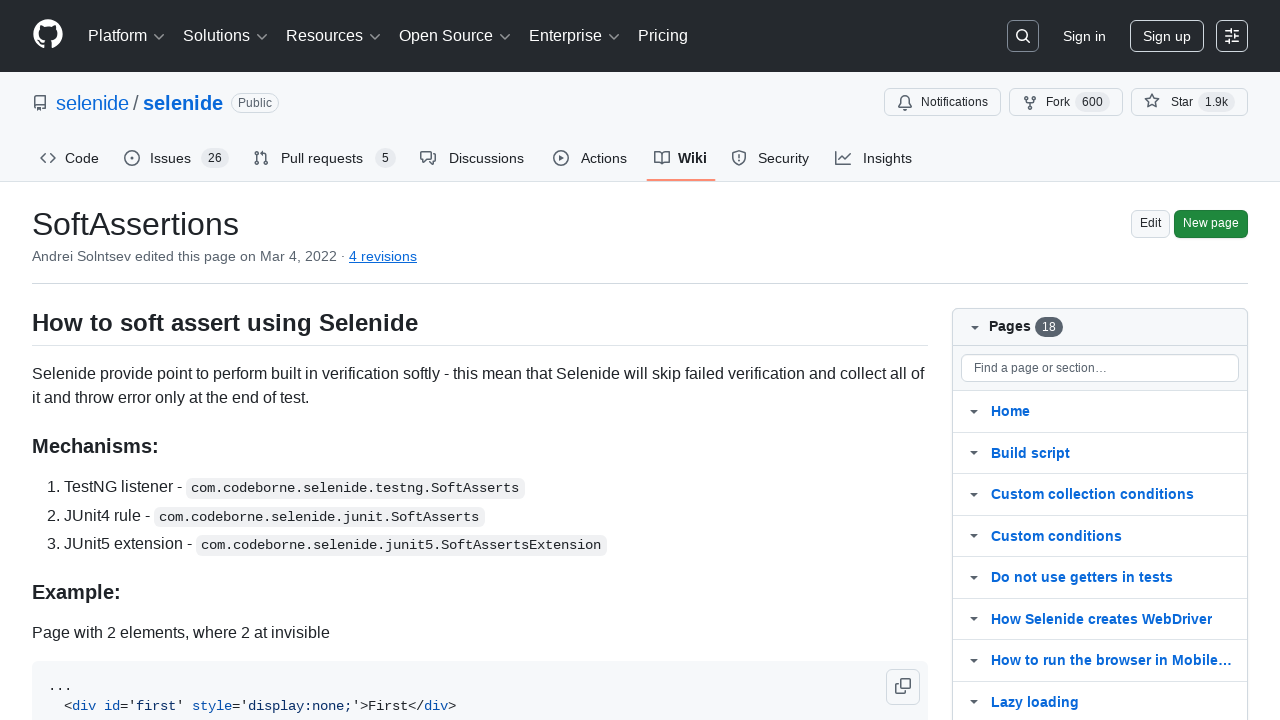